Tests dynamic loading functionality by clicking a start button and verifying that "Hello World!" text appears after loading completes

Starting URL: https://automationfc.github.io/dynamic-loading/

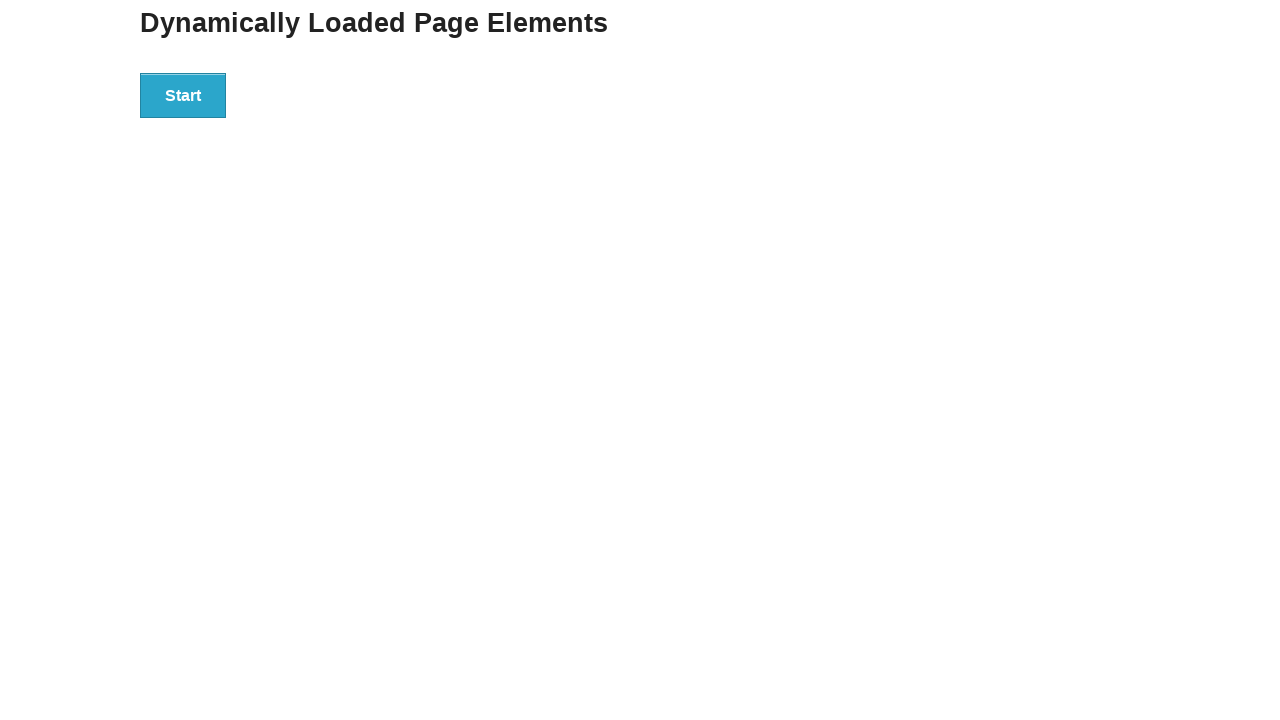

Clicked start button to trigger dynamic loading at (183, 95) on div#start>button
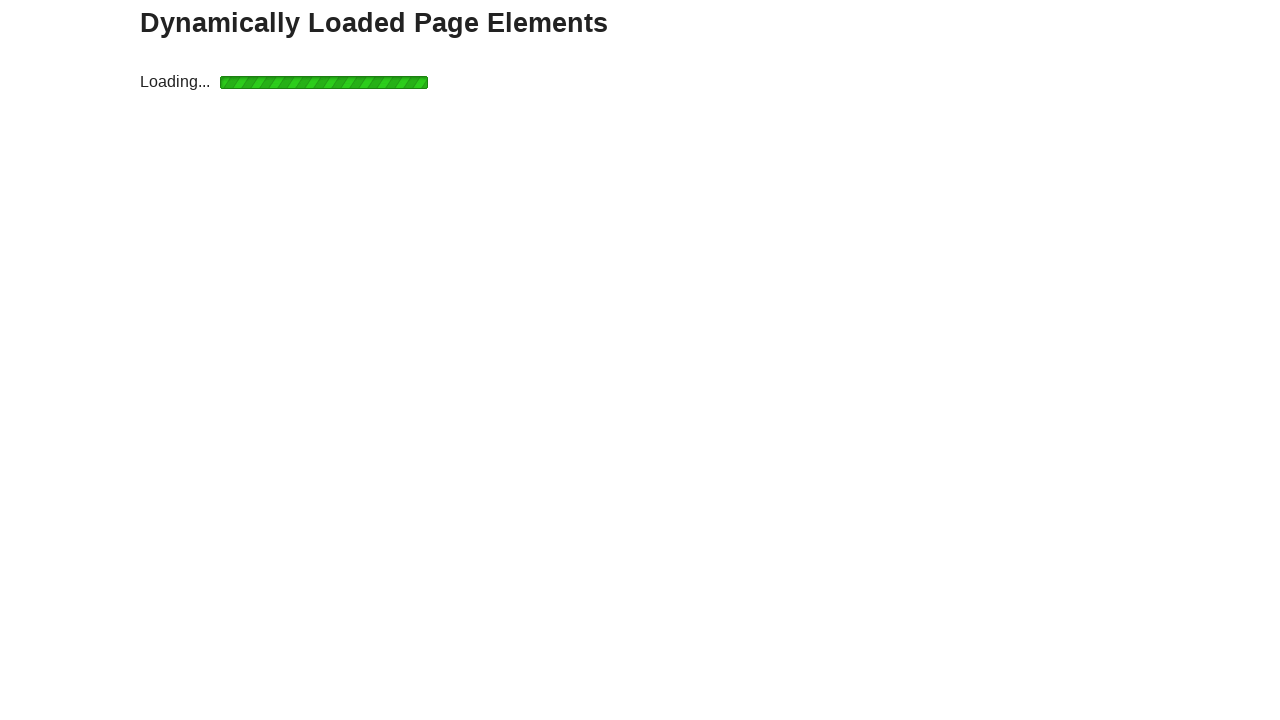

Waited for 'Hello World!' text to appear after loading completes
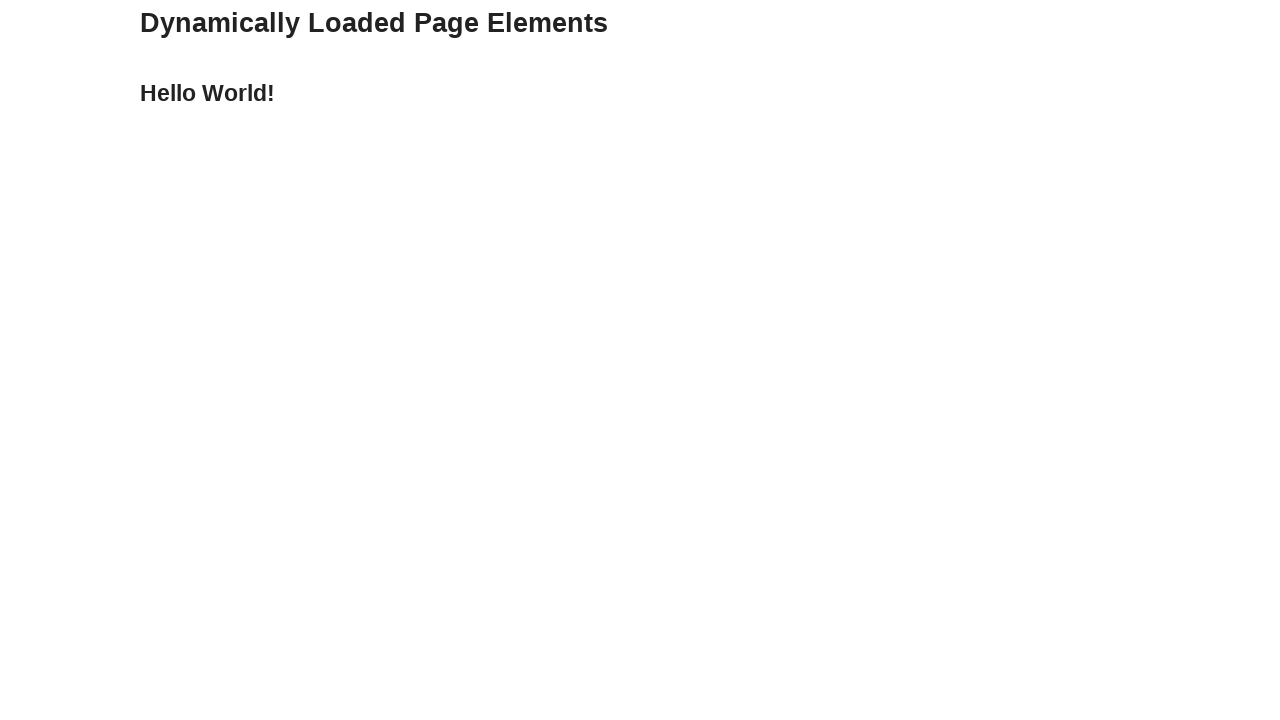

Retrieved welcome text content
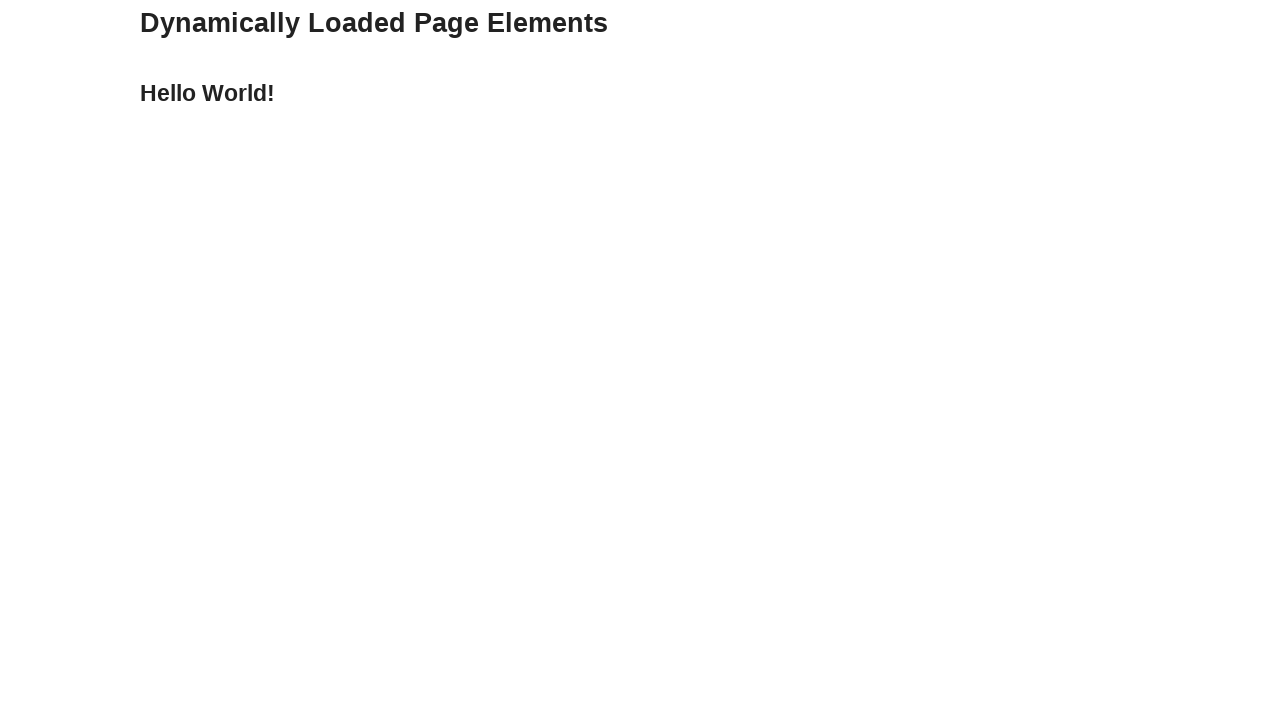

Verified that welcome text equals 'Hello World!'
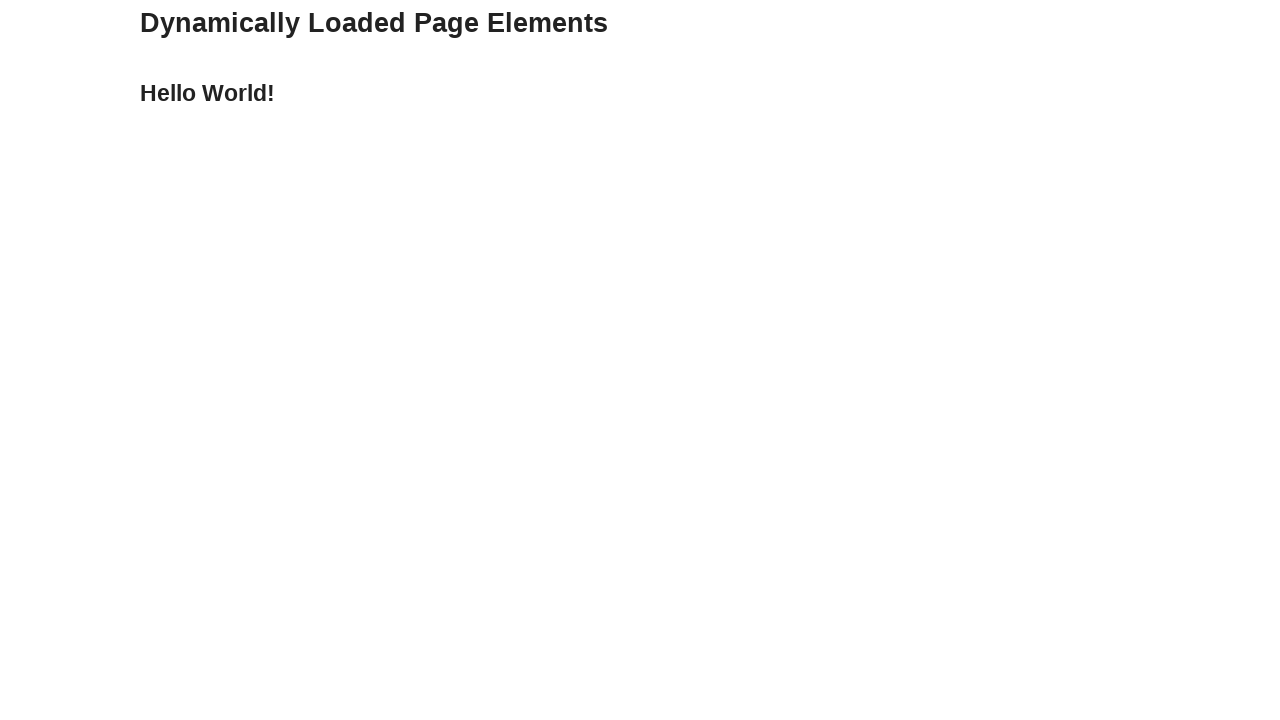

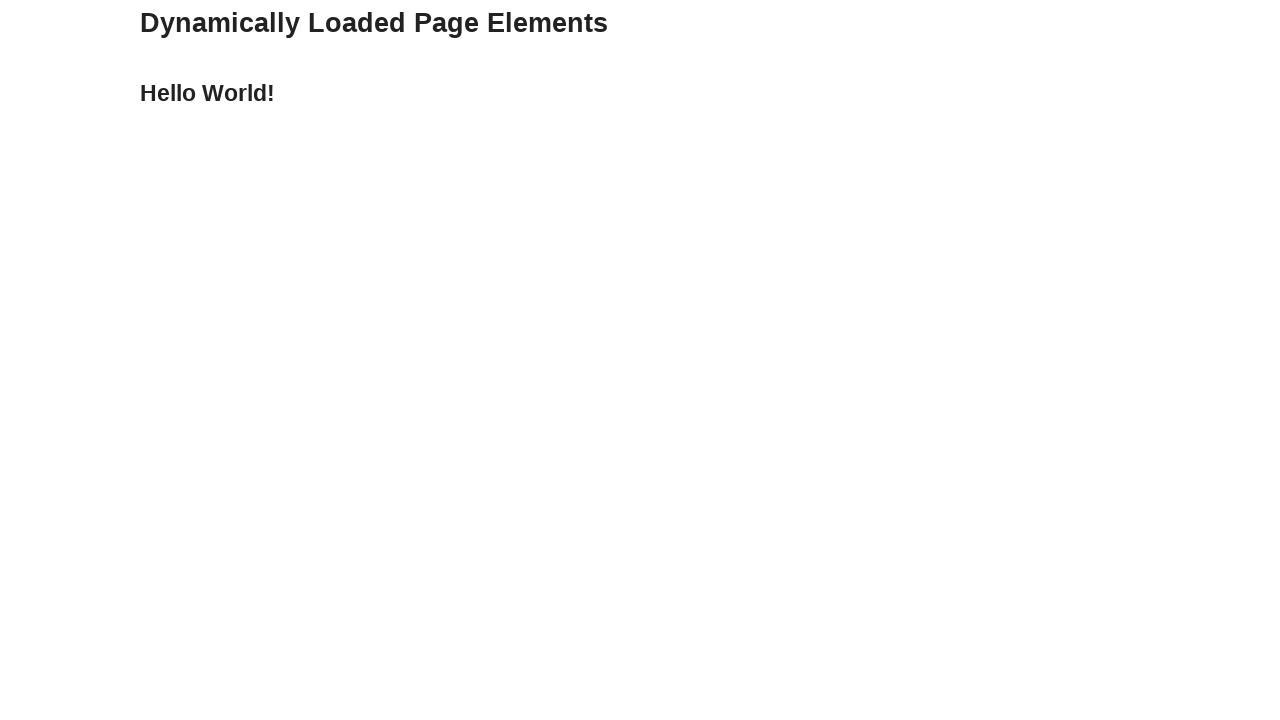